Tests Playwright's auto-wait synchronization by clicking a Run button that triggers a loader, then clicking Close after the loader completes (which takes 15-20 seconds).

Starting URL: http://demo.automationtesting.in/Loader.html

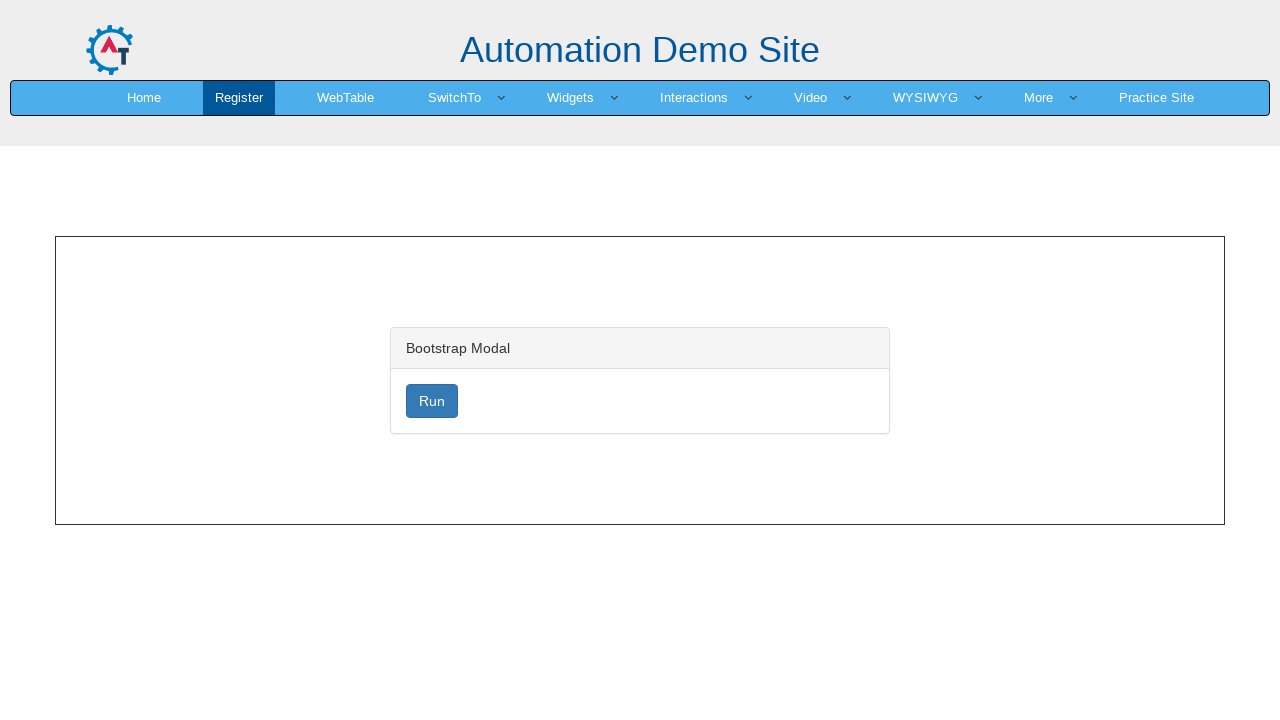

Clicked Run button to start the loader at (432, 401) on xpath=//button[normalize-space()='Run']
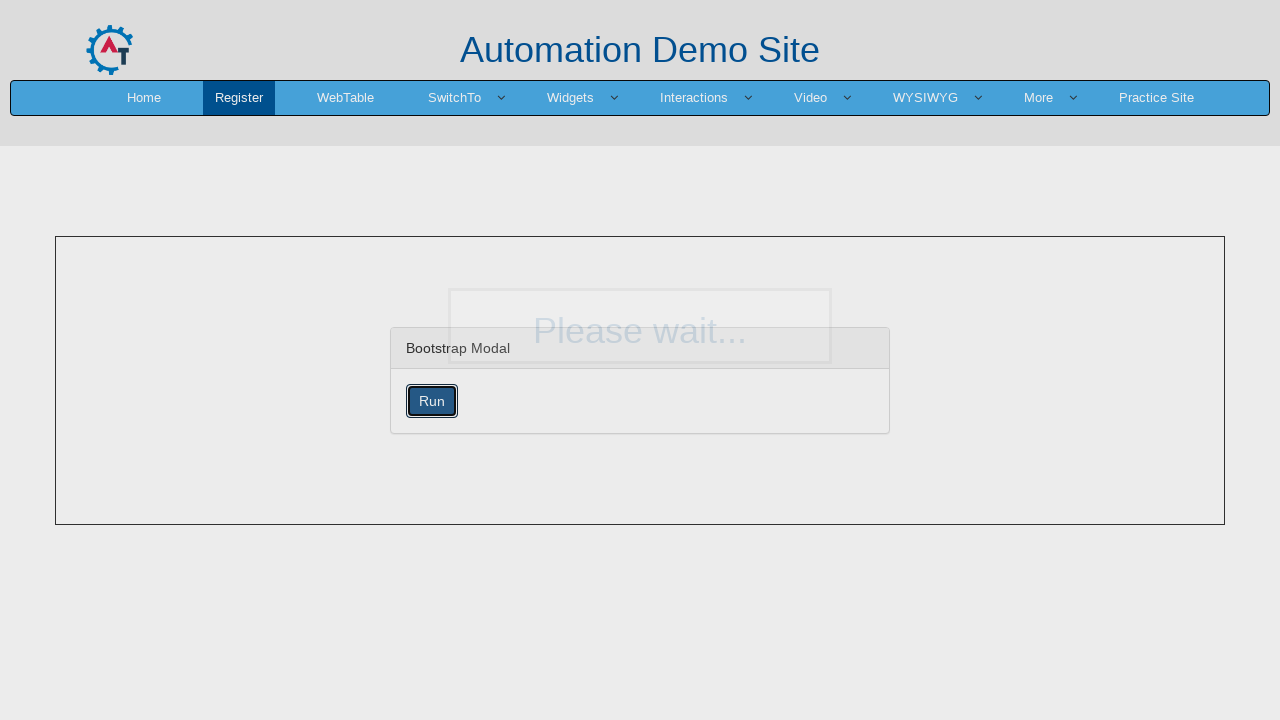

Clicked Close button after loader completed (15-20 second wait) at (768, 281) on xpath=//button[normalize-space()='Close']
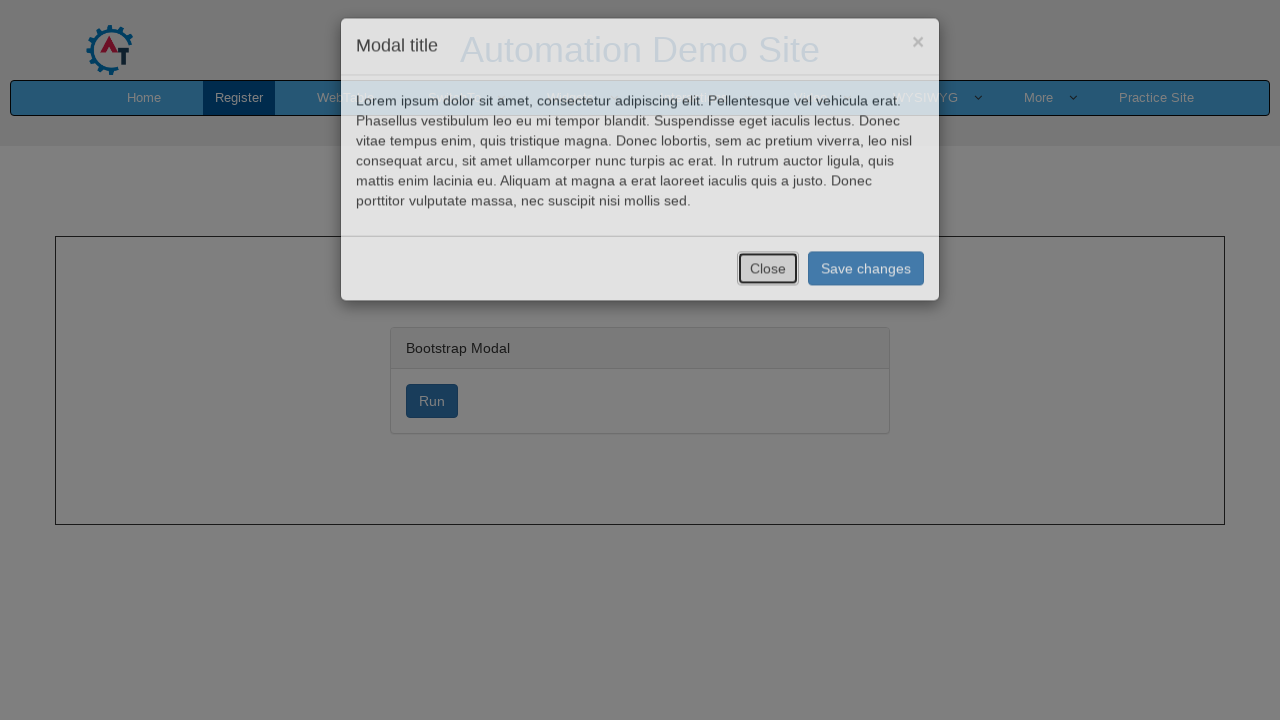

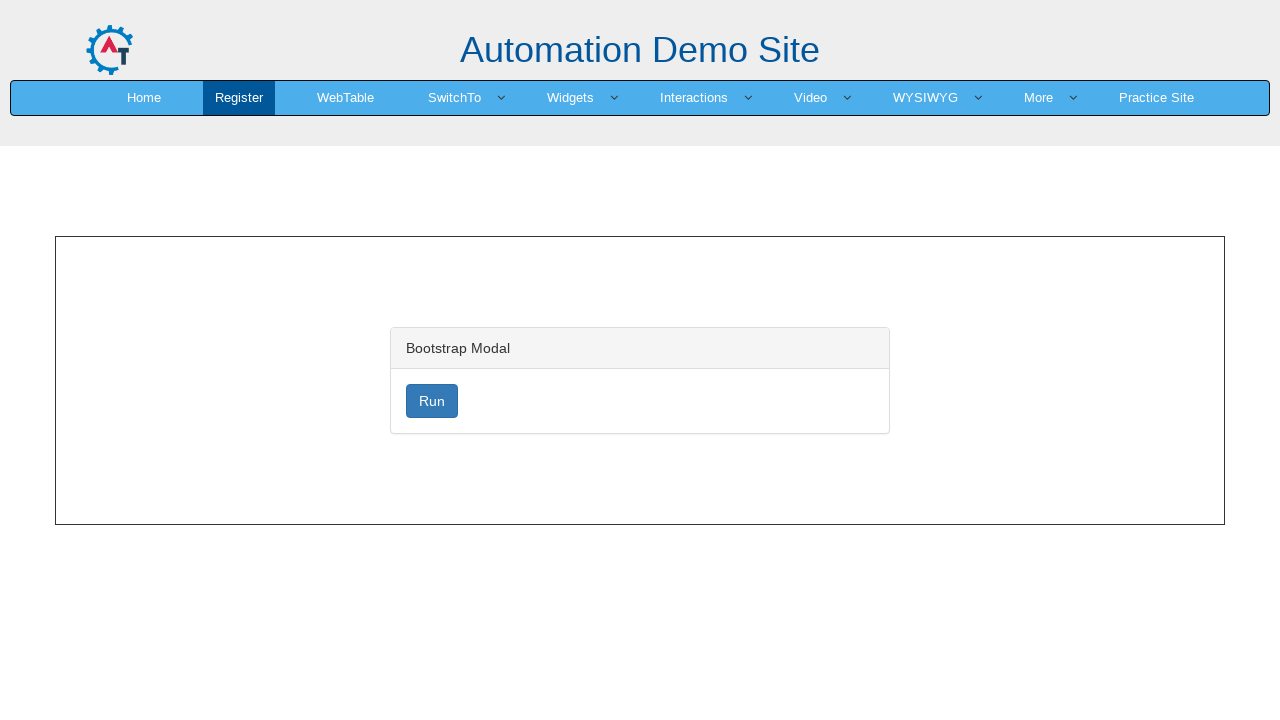